Tests the search functionality on a grocery shopping practice site by searching for products containing "Ca", finding and clicking the add to cart button for "Cashews", and verifying the brand logo text displays "GREENKART".

Starting URL: https://rahulshettyacademy.com/seleniumPractise/#/

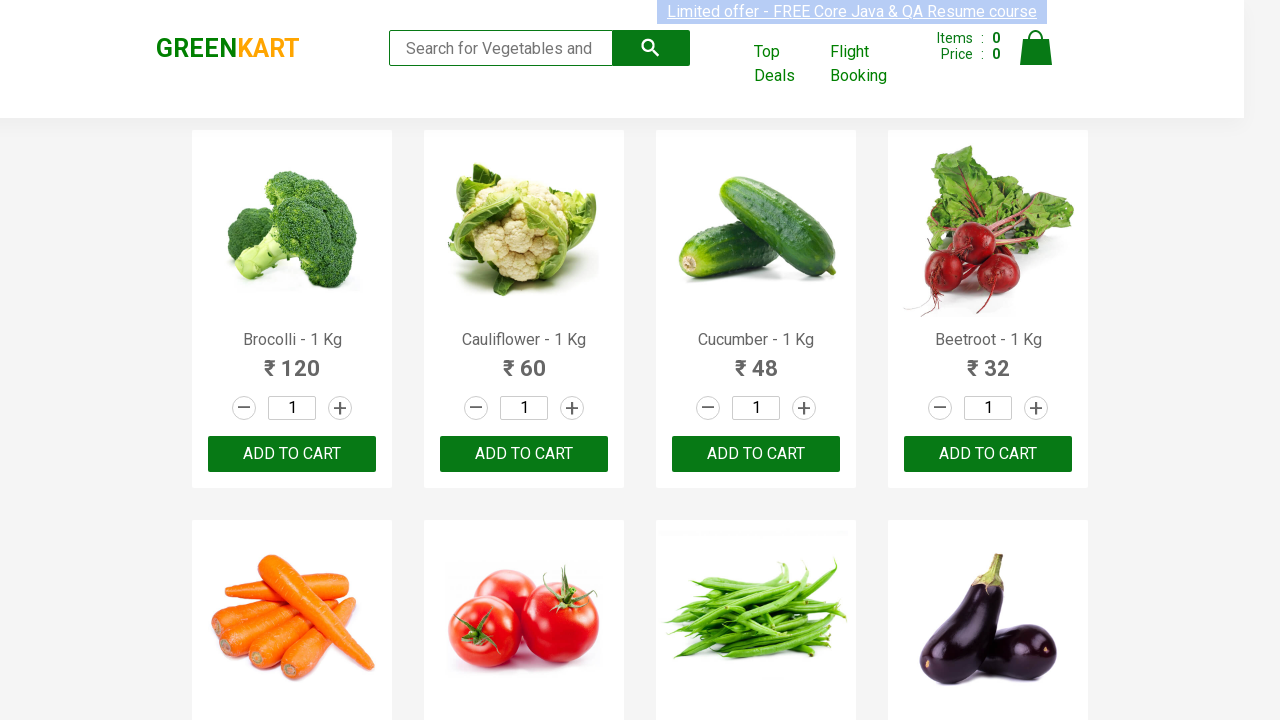

Filled search box with 'Ca' on .search-keyword
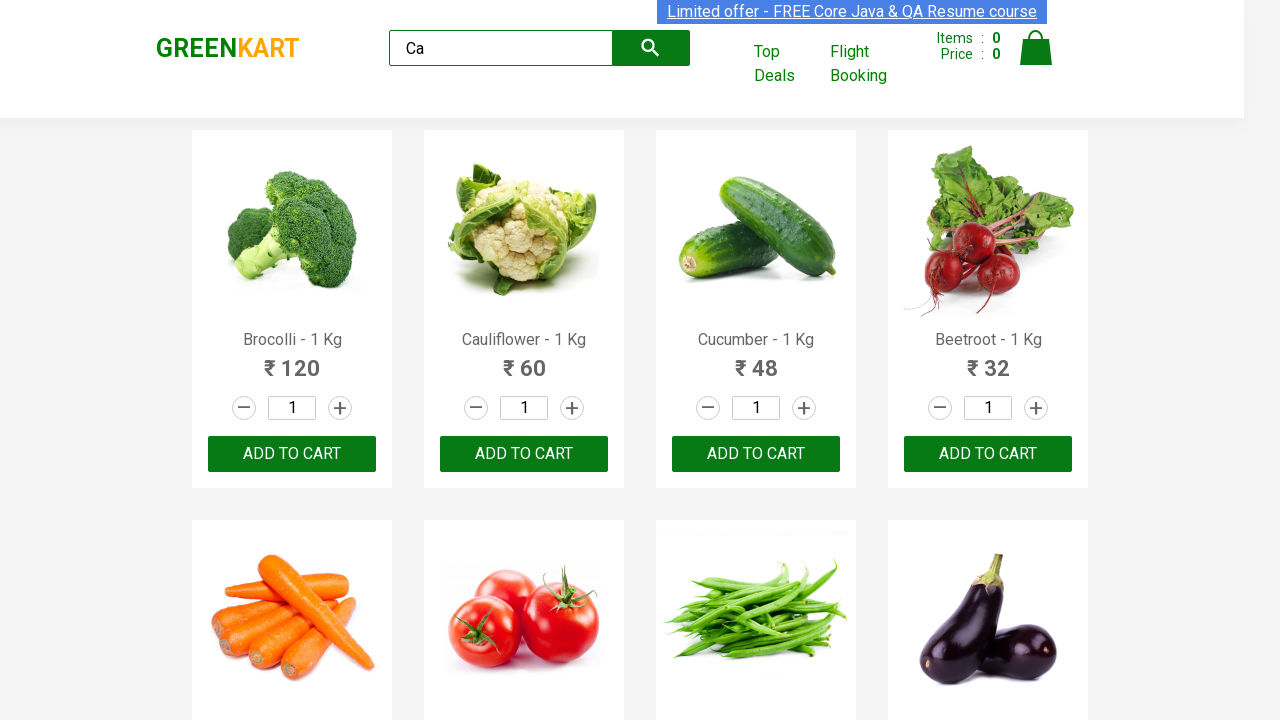

Waited 2000ms for search results to load
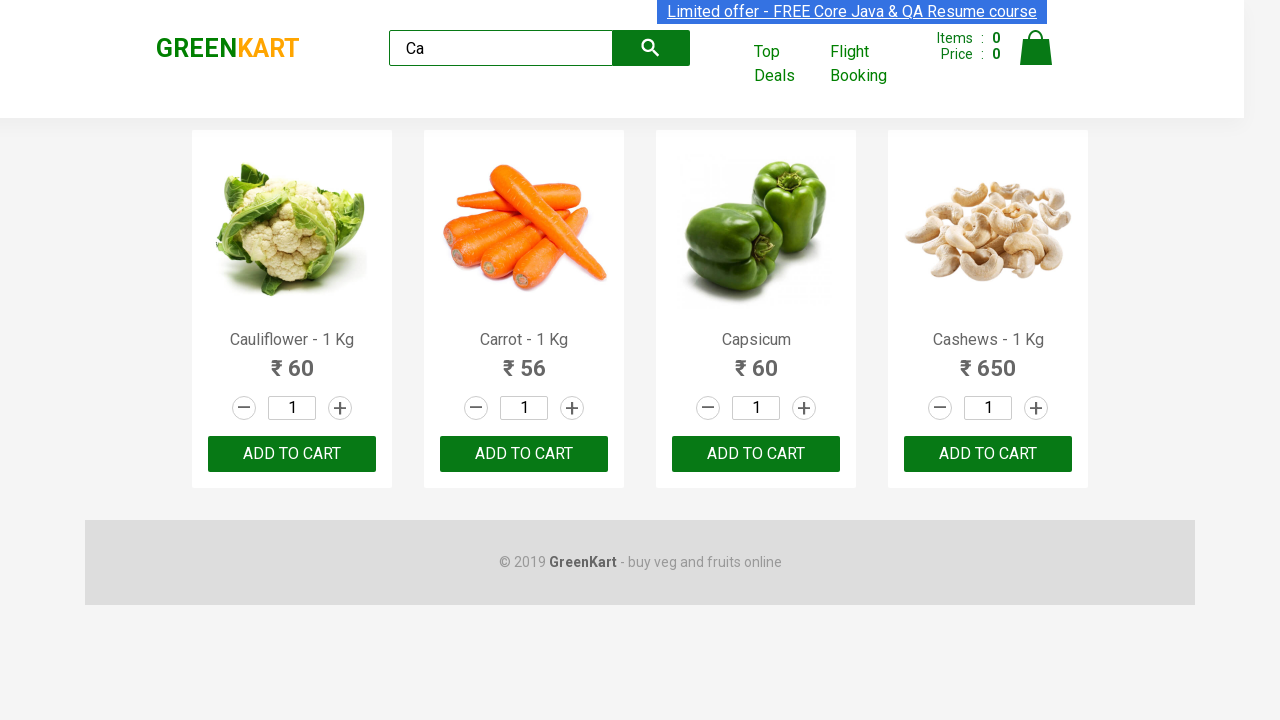

Retrieved all product elements from search results
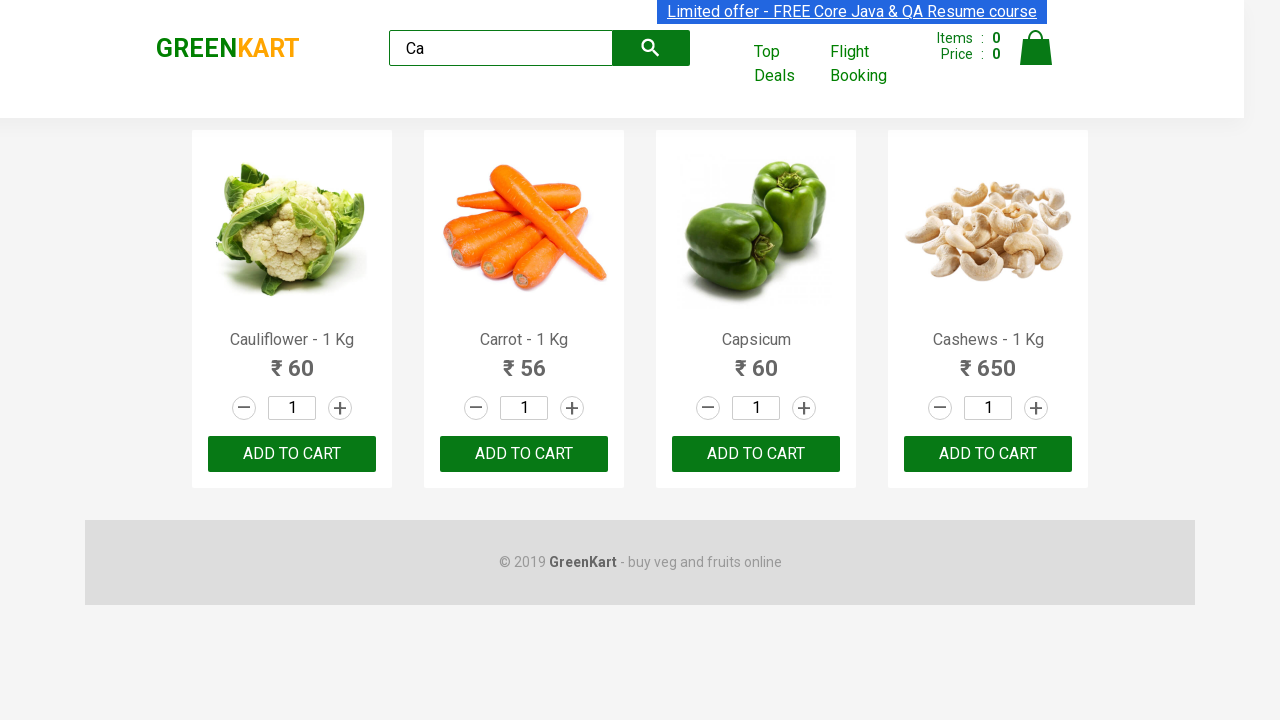

Found Cashews product and clicked add to cart button at (988, 454) on .products .product >> nth=3 >> button
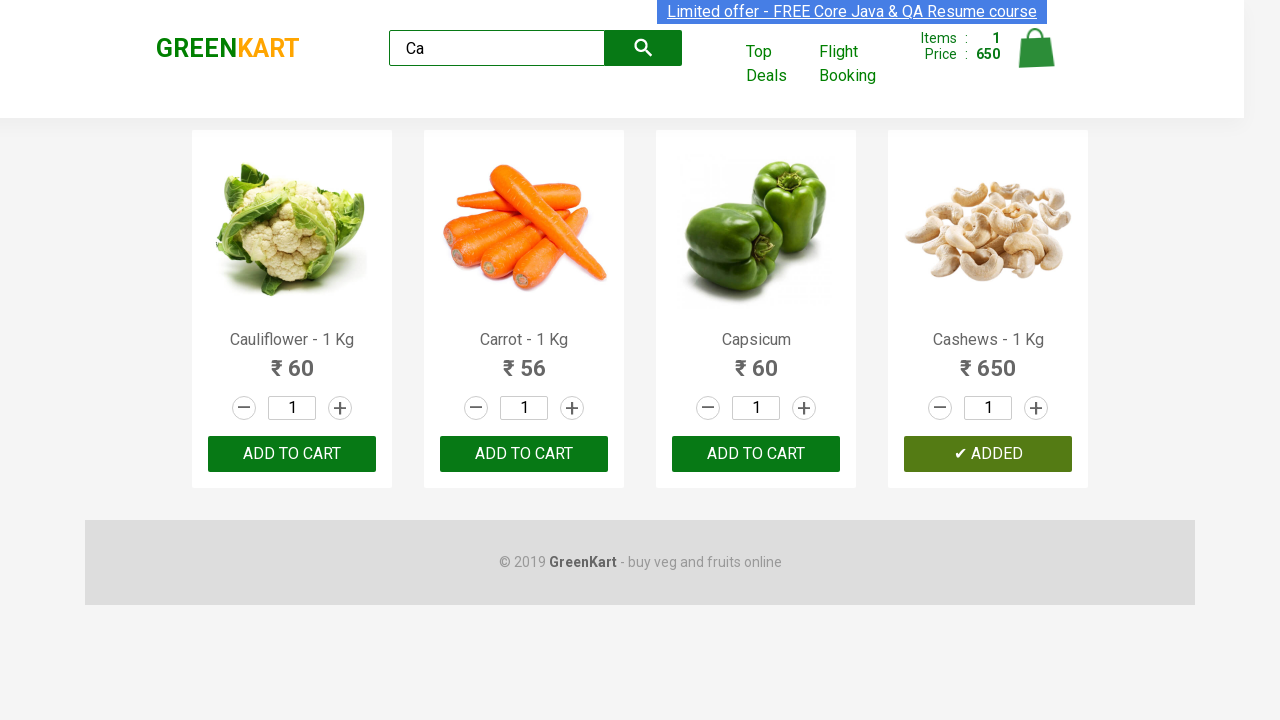

Located brand logo element
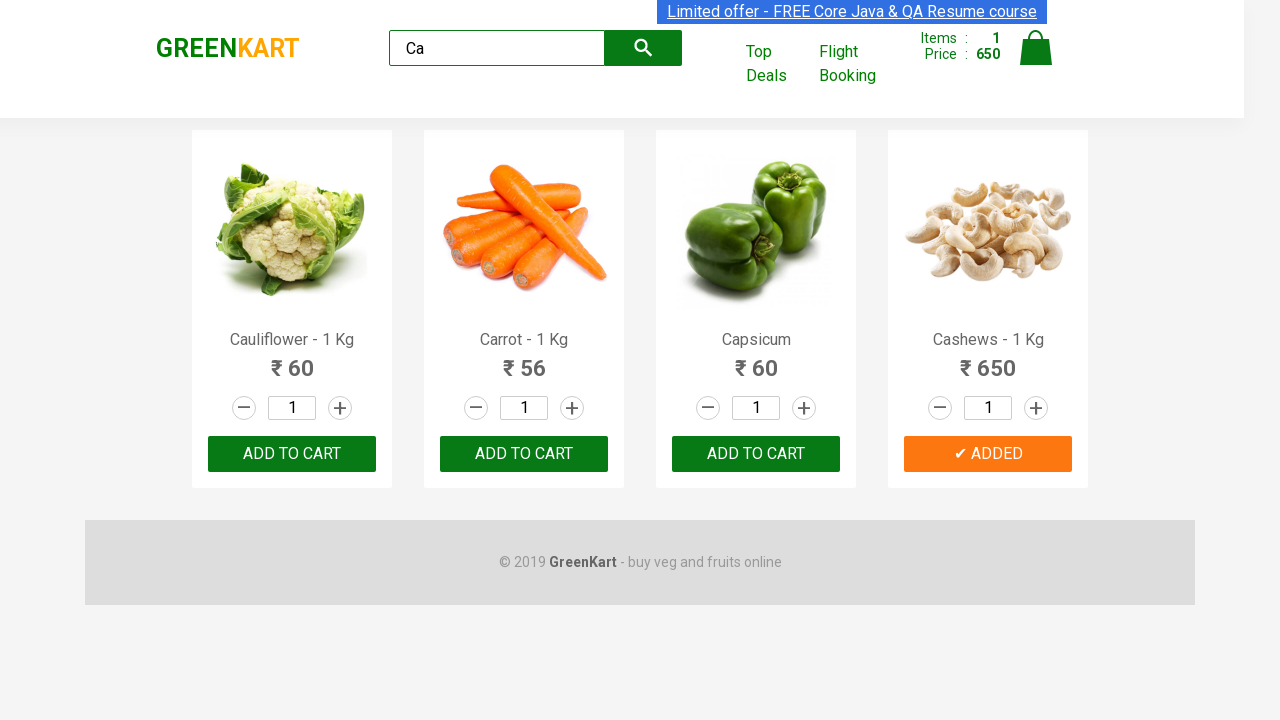

Verified brand logo text displays 'GREENKART'
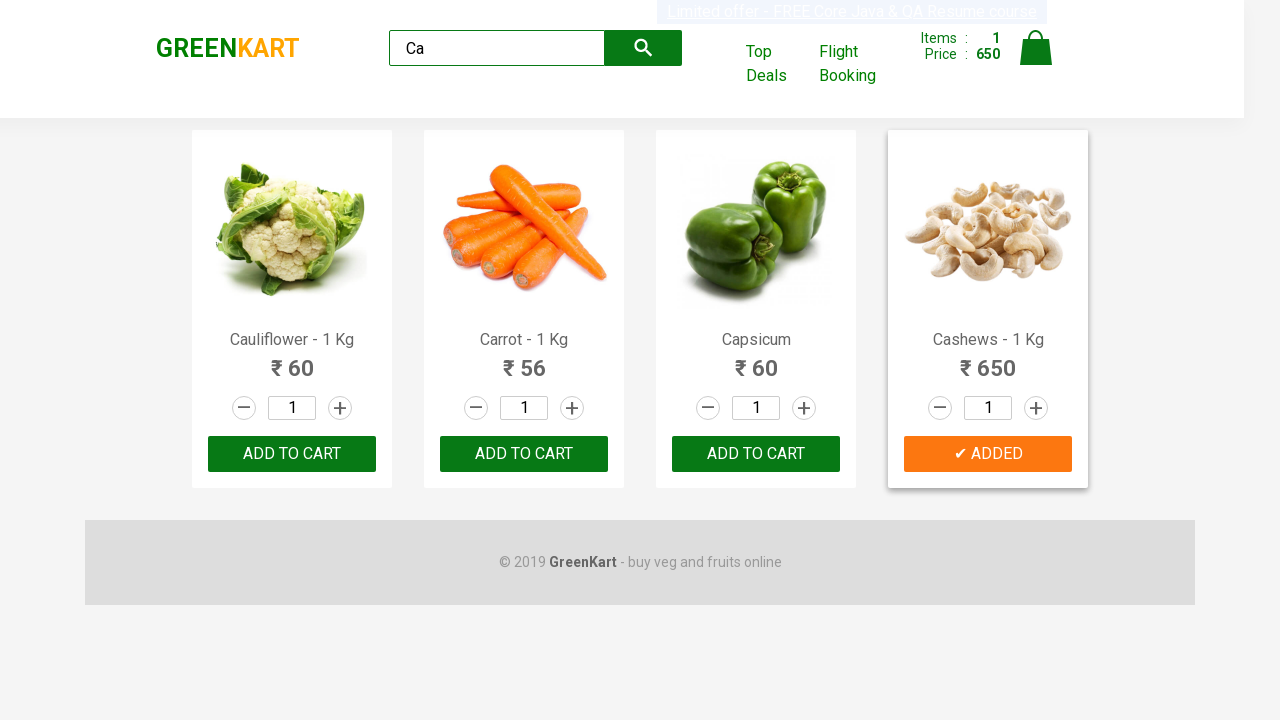

Logged brand text: GREENKART
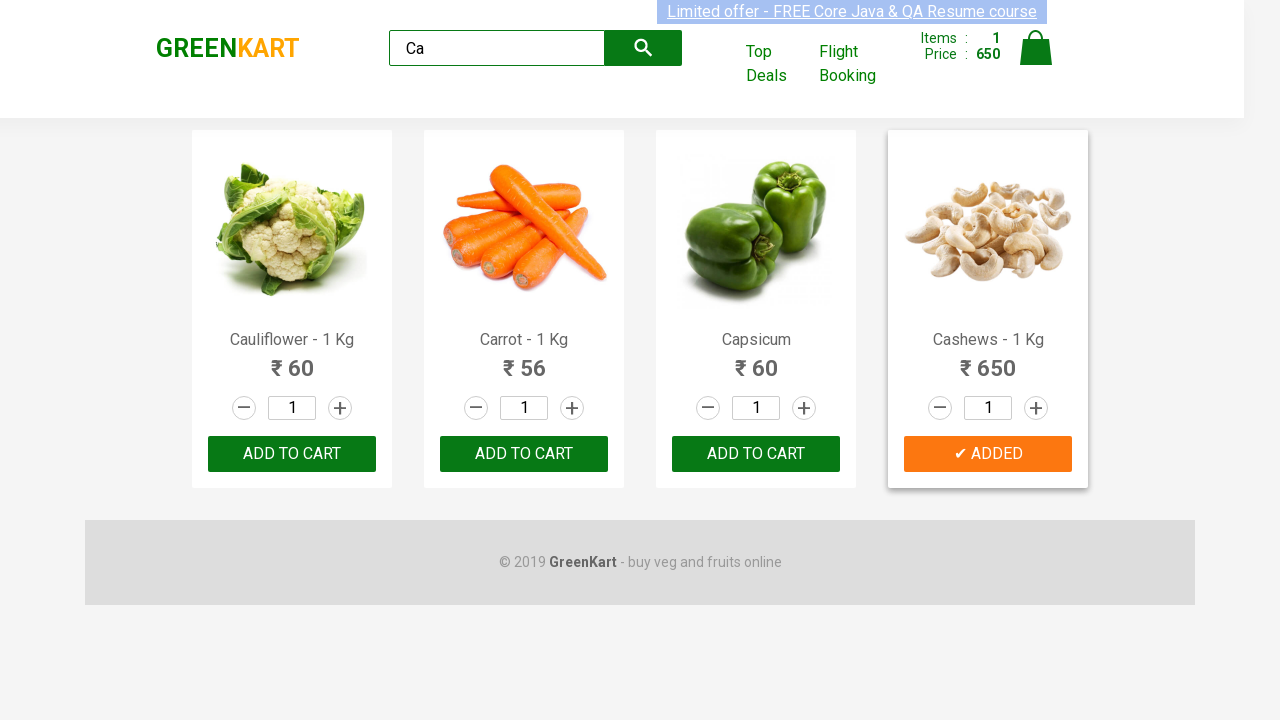

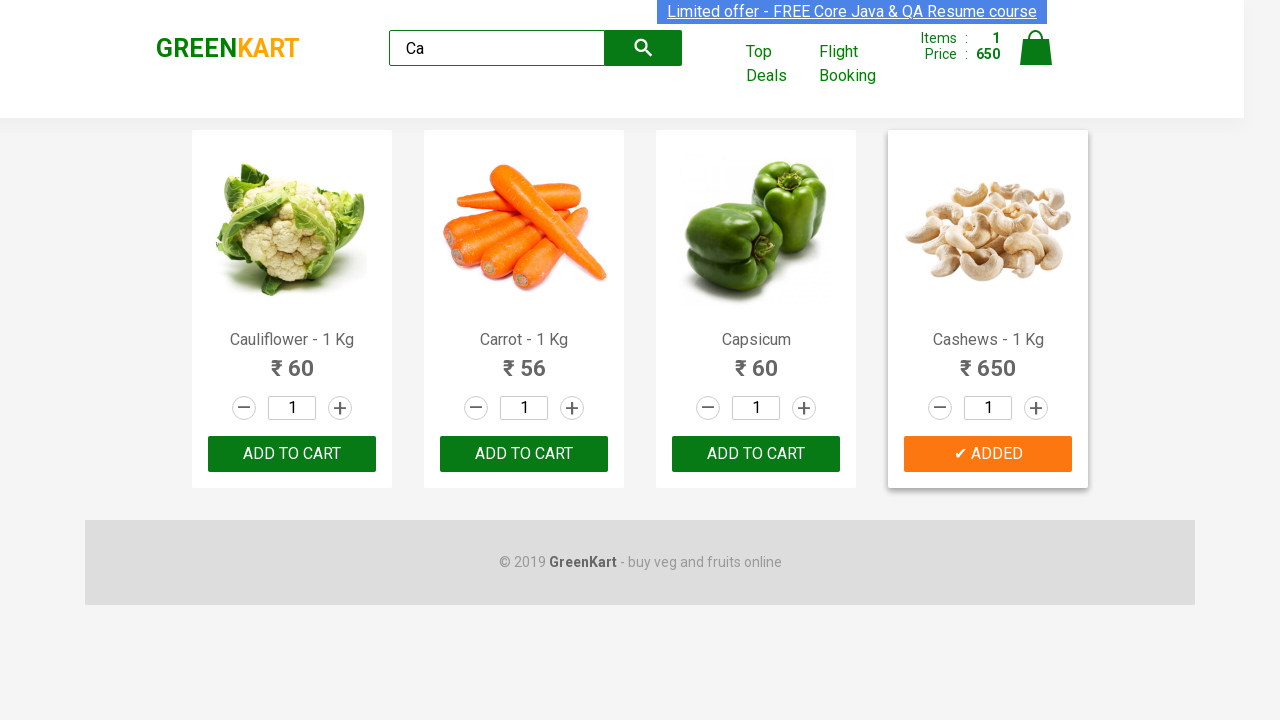